Clicks on the Navigation link in Chapter 3 section and verifies correct page loads

Starting URL: https://bonigarcia.dev/selenium-webdriver-java/

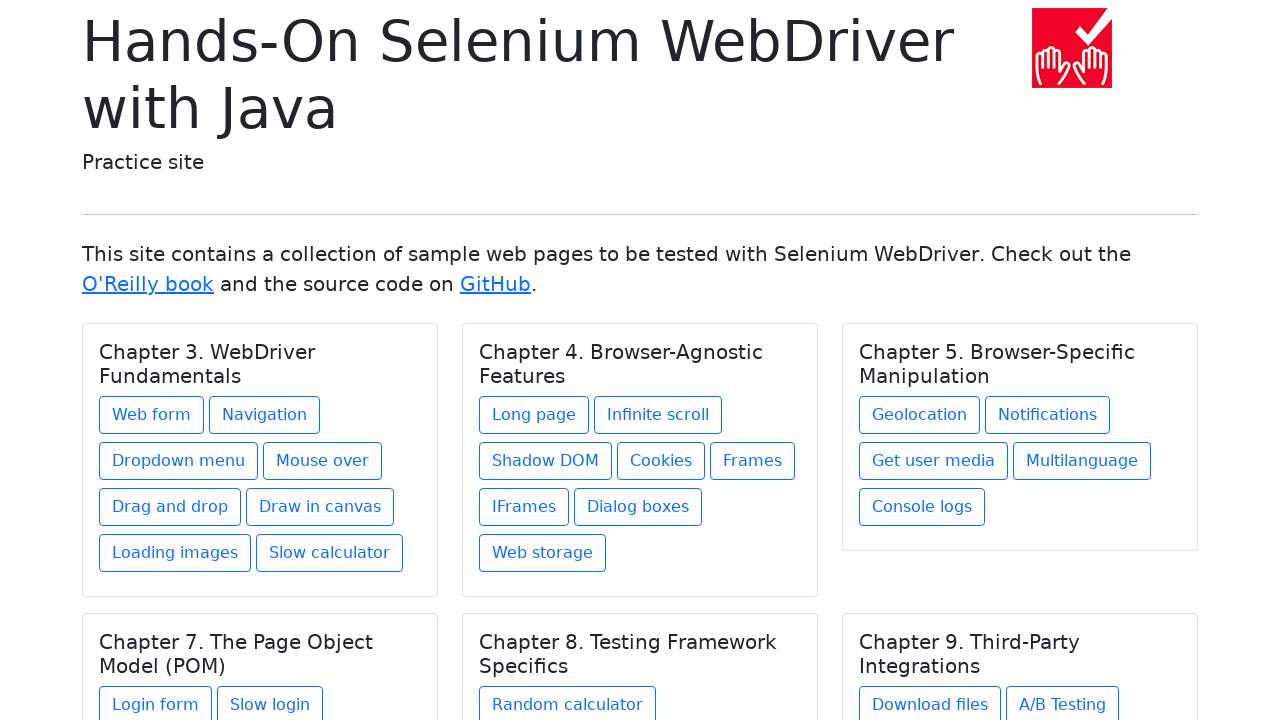

Navigated to starting URL
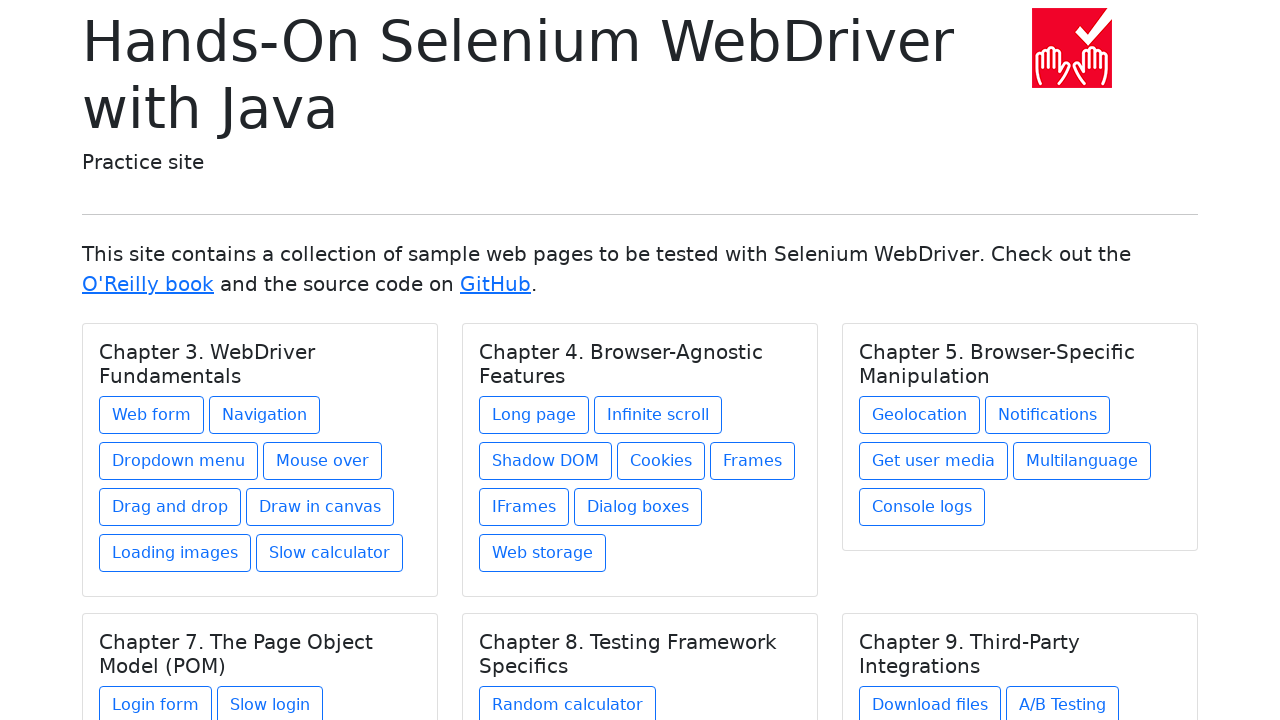

Clicked on Navigation link in Chapter 3 section at (264, 415) on xpath=//h5[text() = 'Chapter 3. WebDriver Fundamentals']/../a[contains(@href, 'n
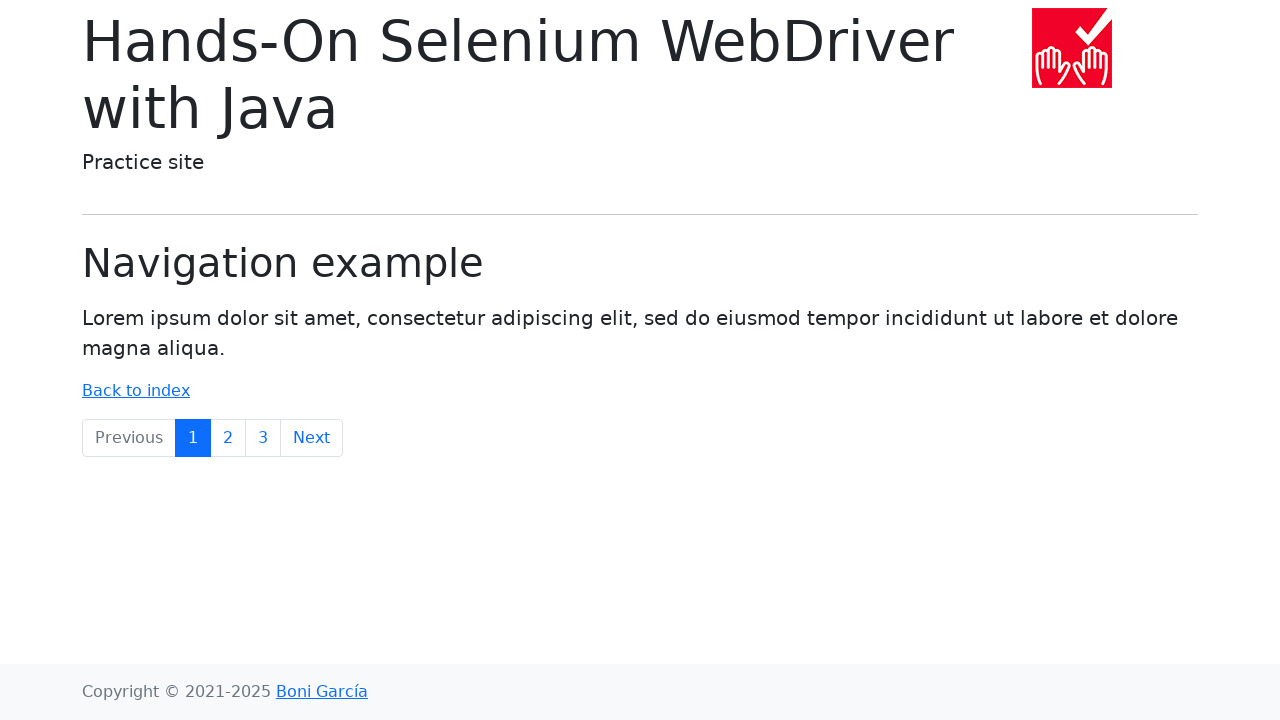

Verified correct page URL loaded: navigation1.html
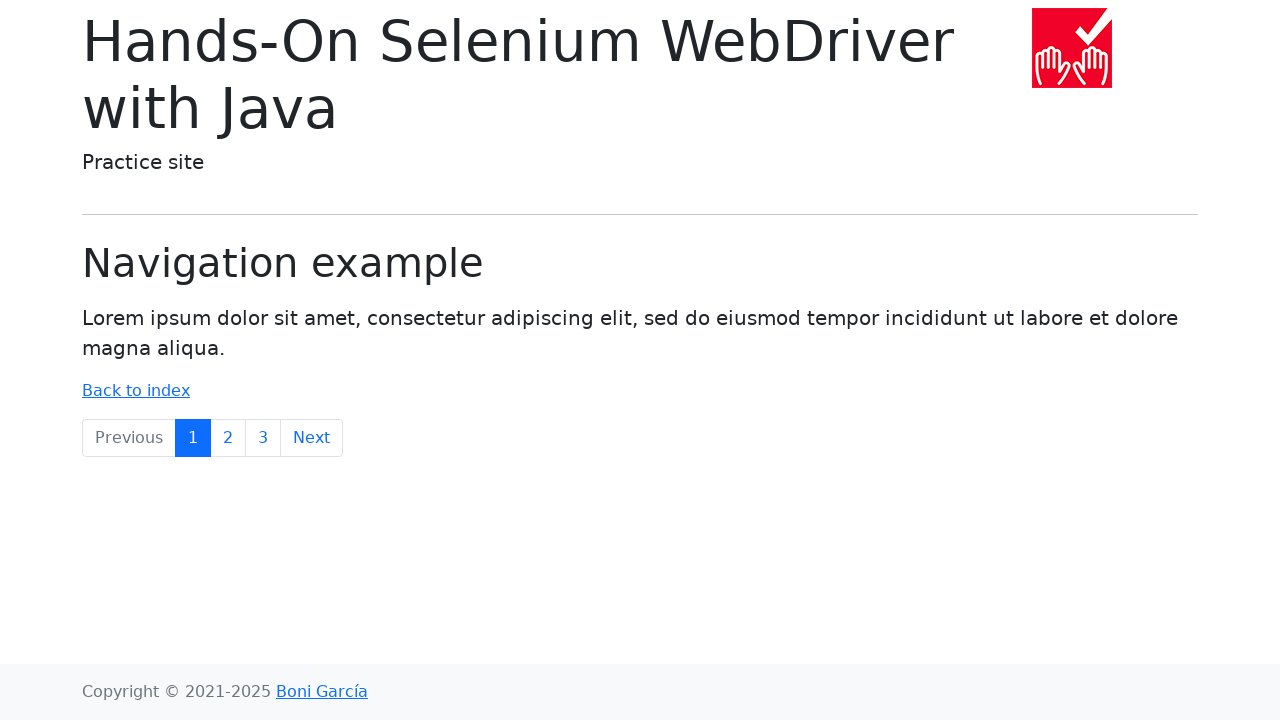

Verified page heading displays 'Navigation example'
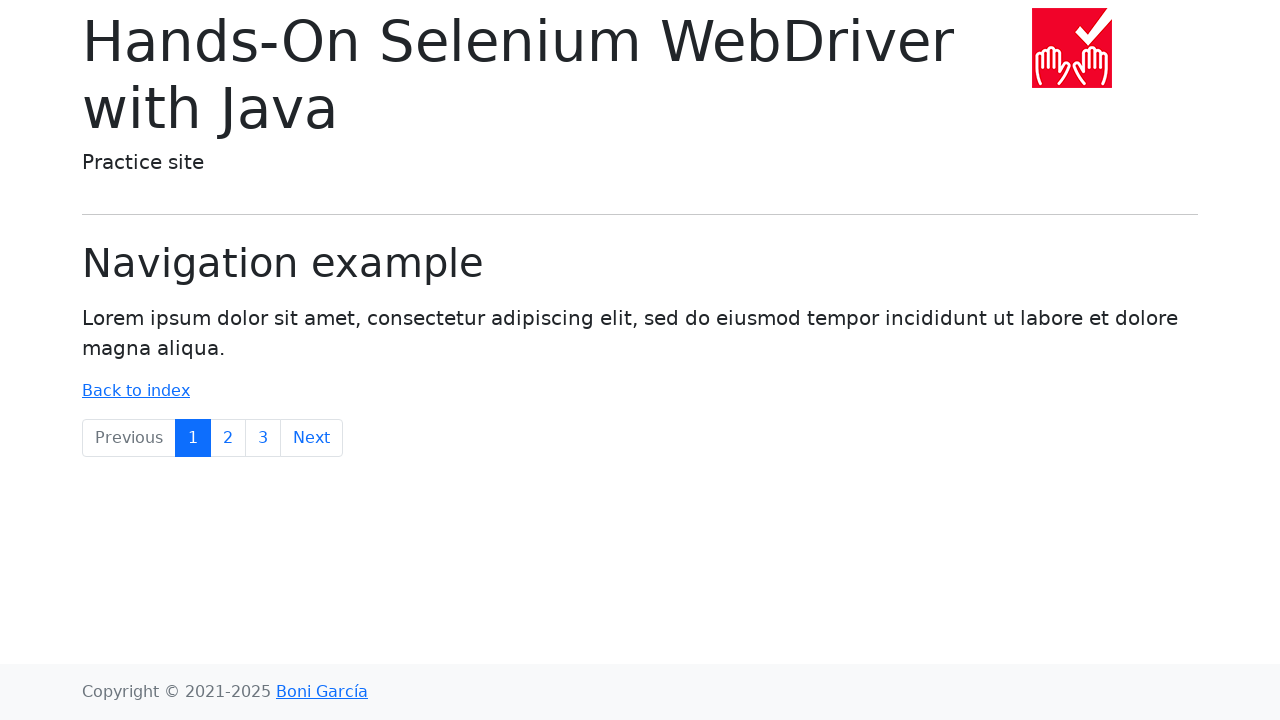

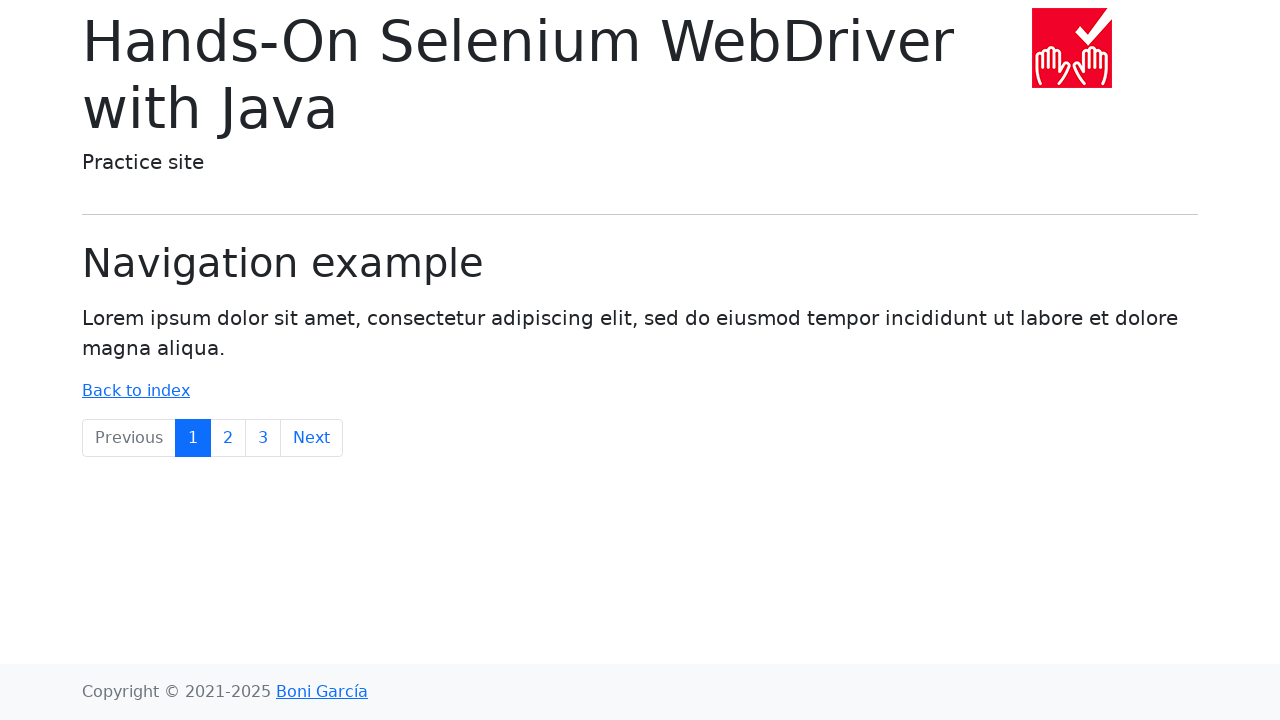